Tests jQuery UI custom dropdown selection for speed, number, and salutation dropdowns

Starting URL: https://jqueryui.com/resources/demos/selectmenu/default.html

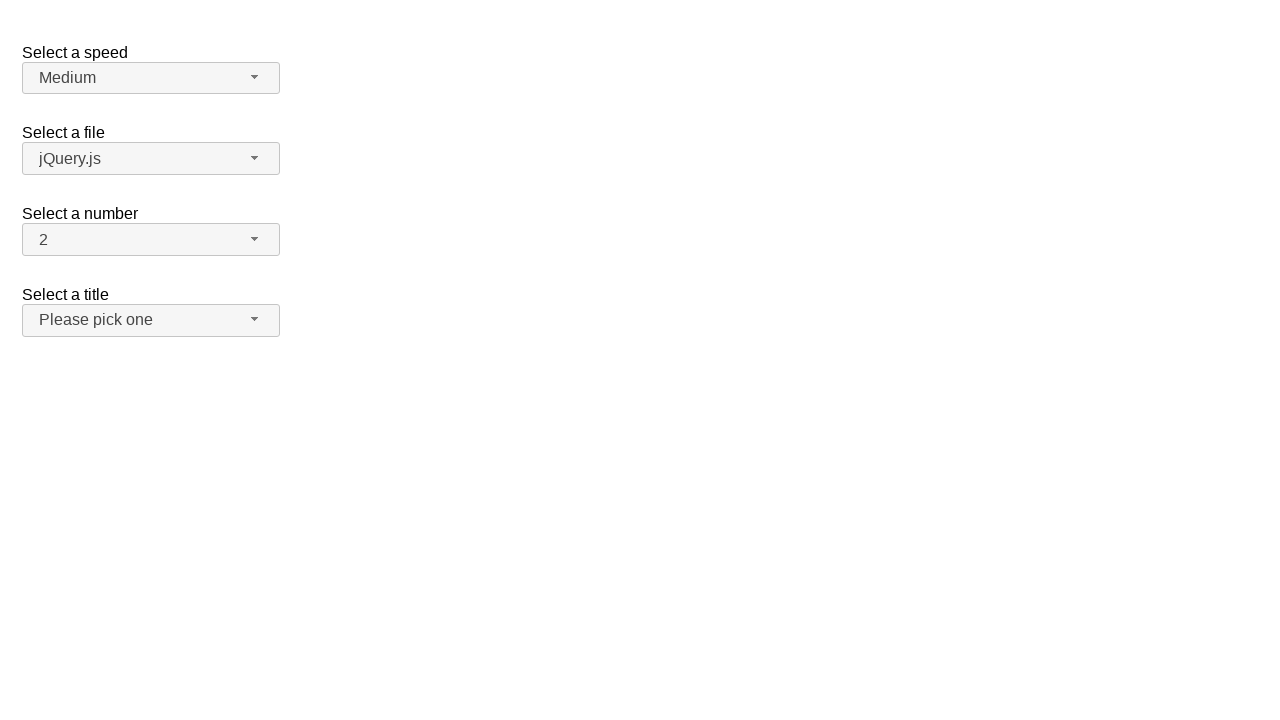

Clicked Speed dropdown button at (151, 78) on span#speed-button
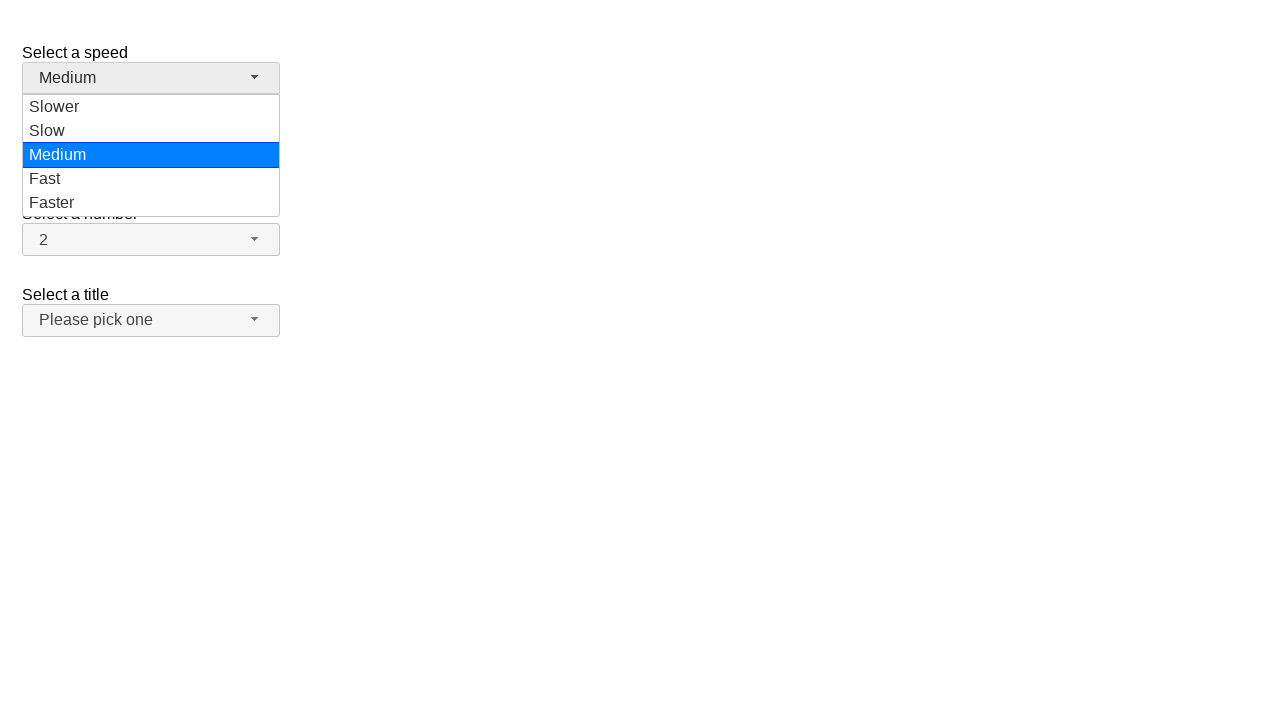

Speed dropdown menu loaded
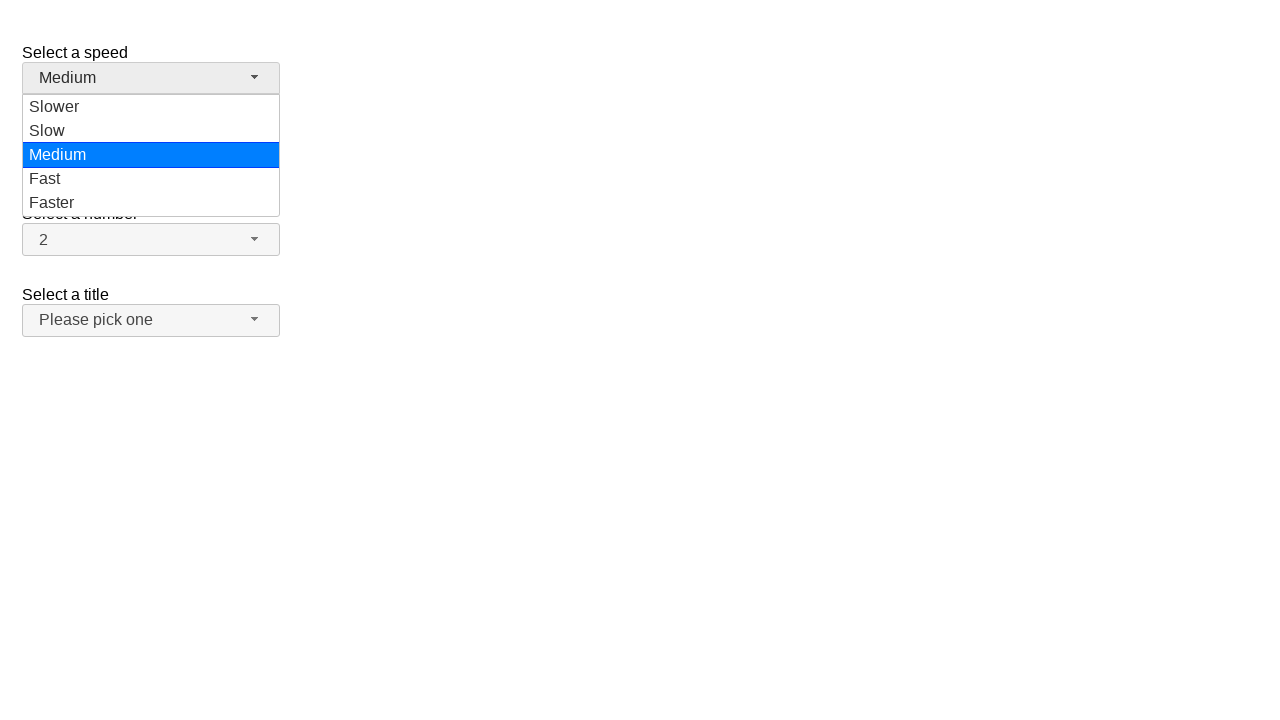

Scrolled 'Slower' option into view
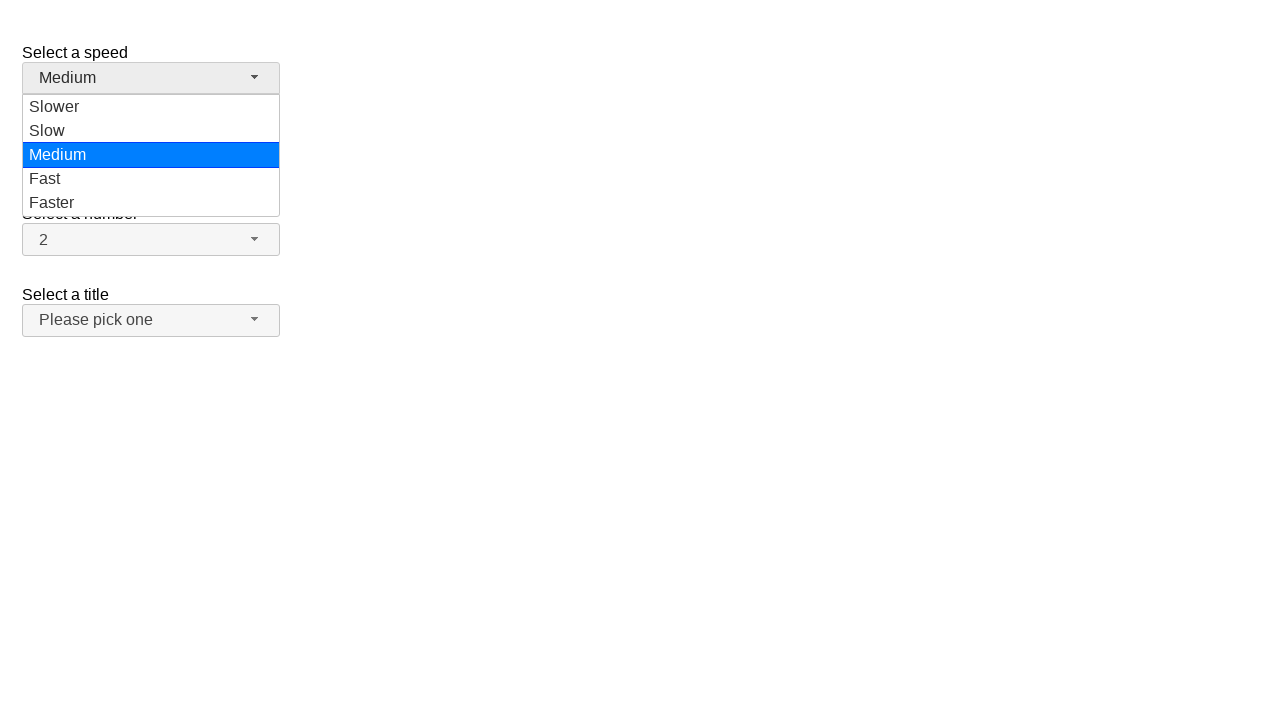

Selected 'Slower' from Speed dropdown
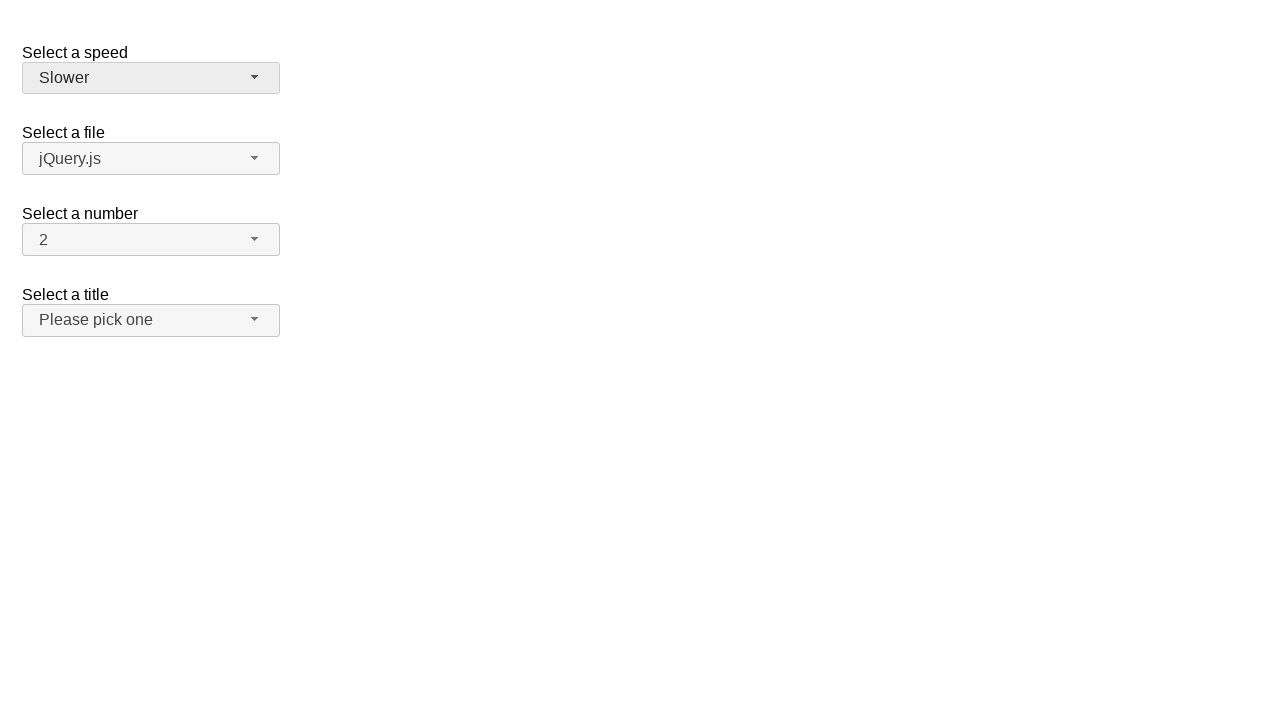

Verified Speed selection is 'Slower'
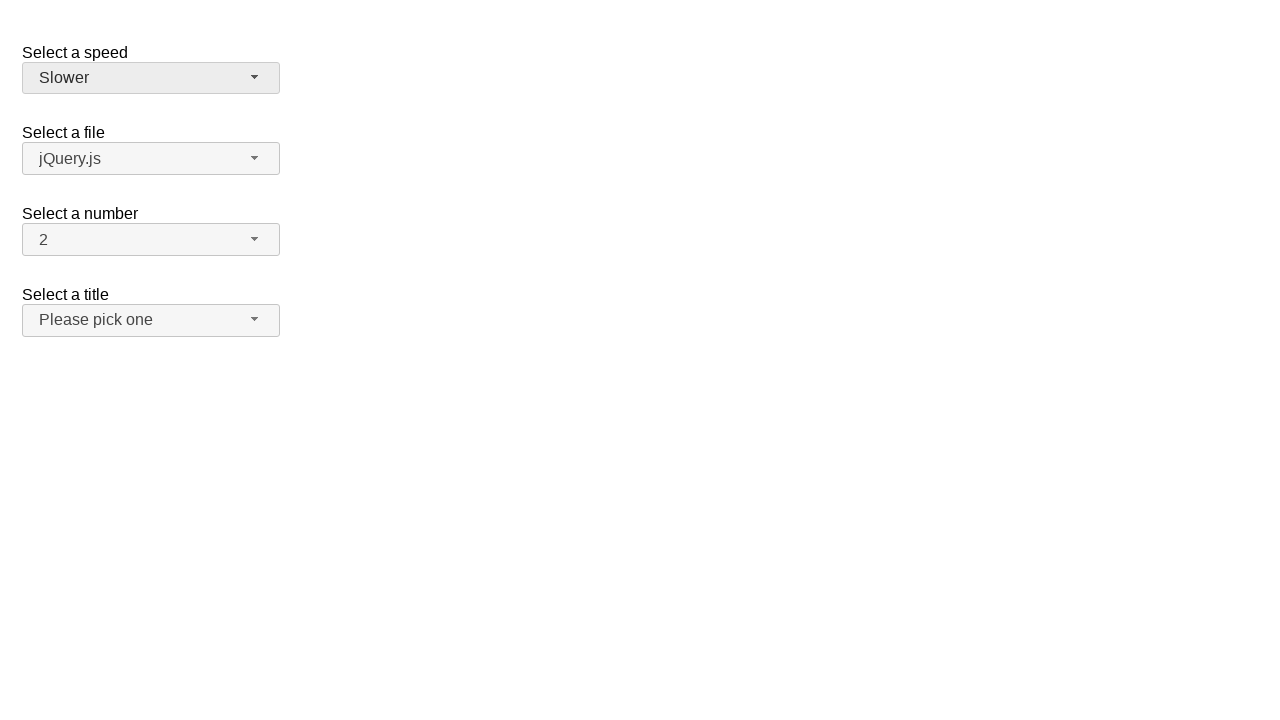

Clicked Number dropdown button at (151, 240) on span#number-button
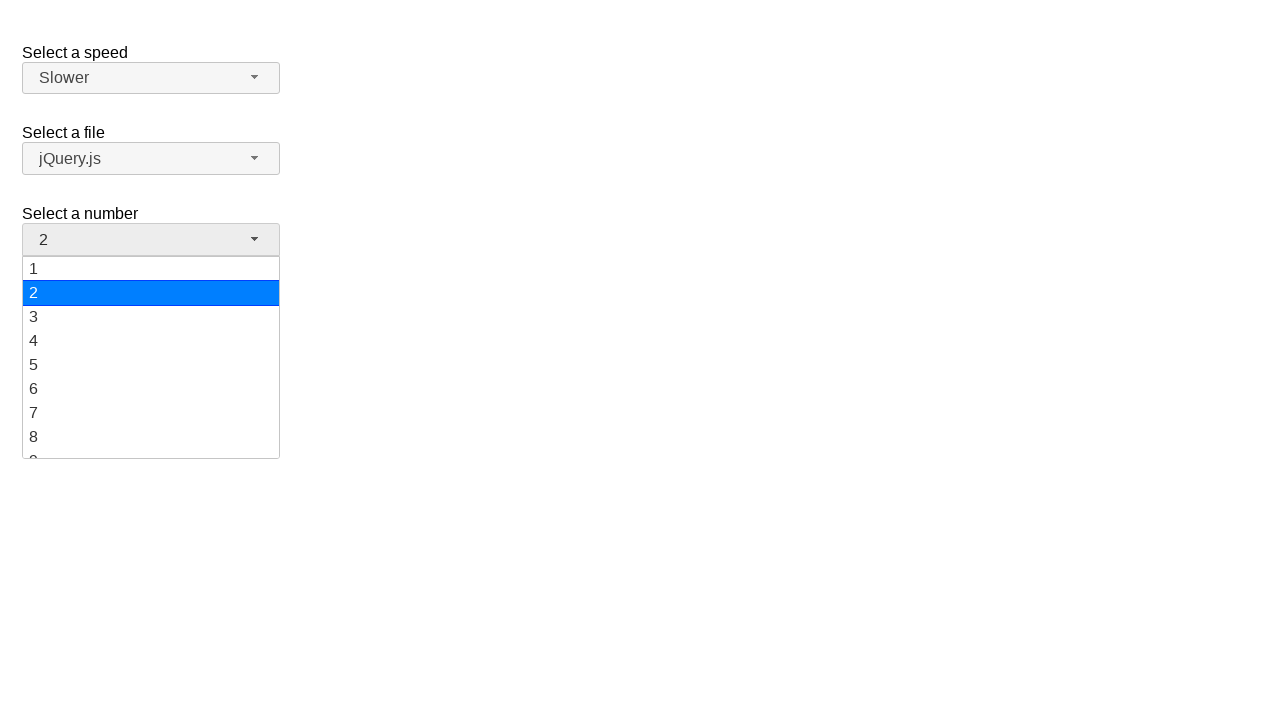

Number dropdown menu loaded
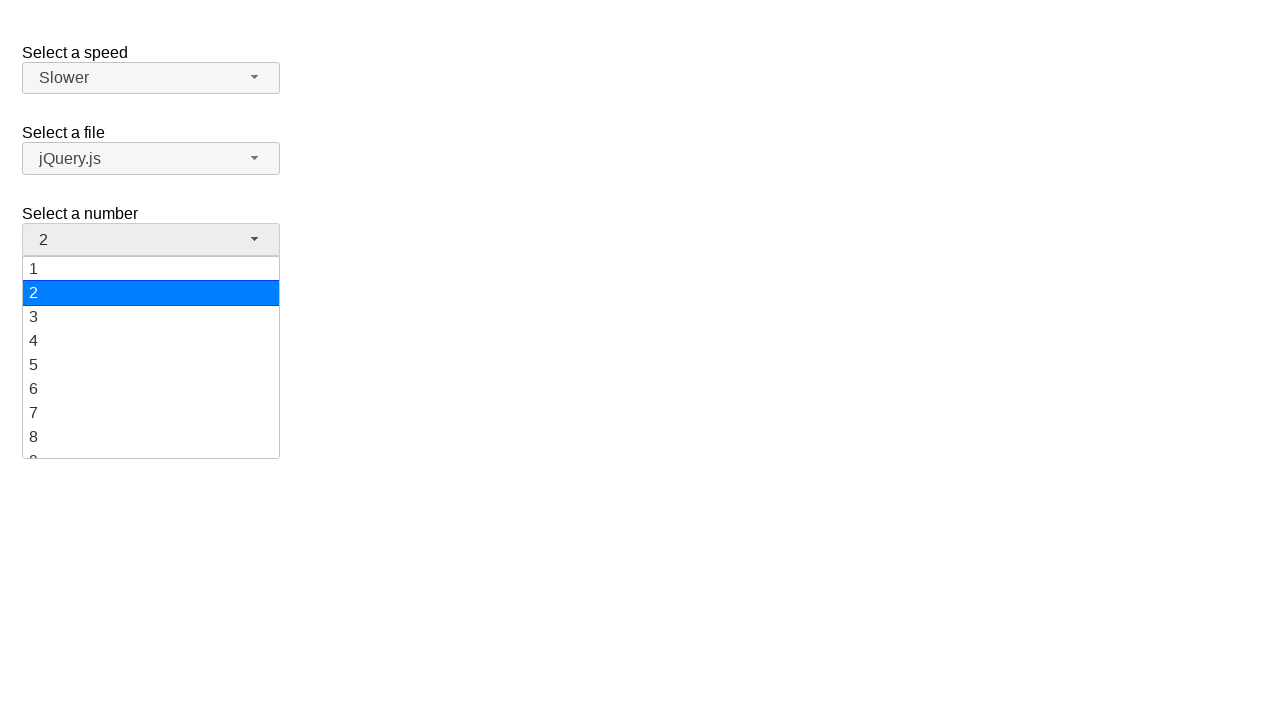

Scrolled '17' option into view
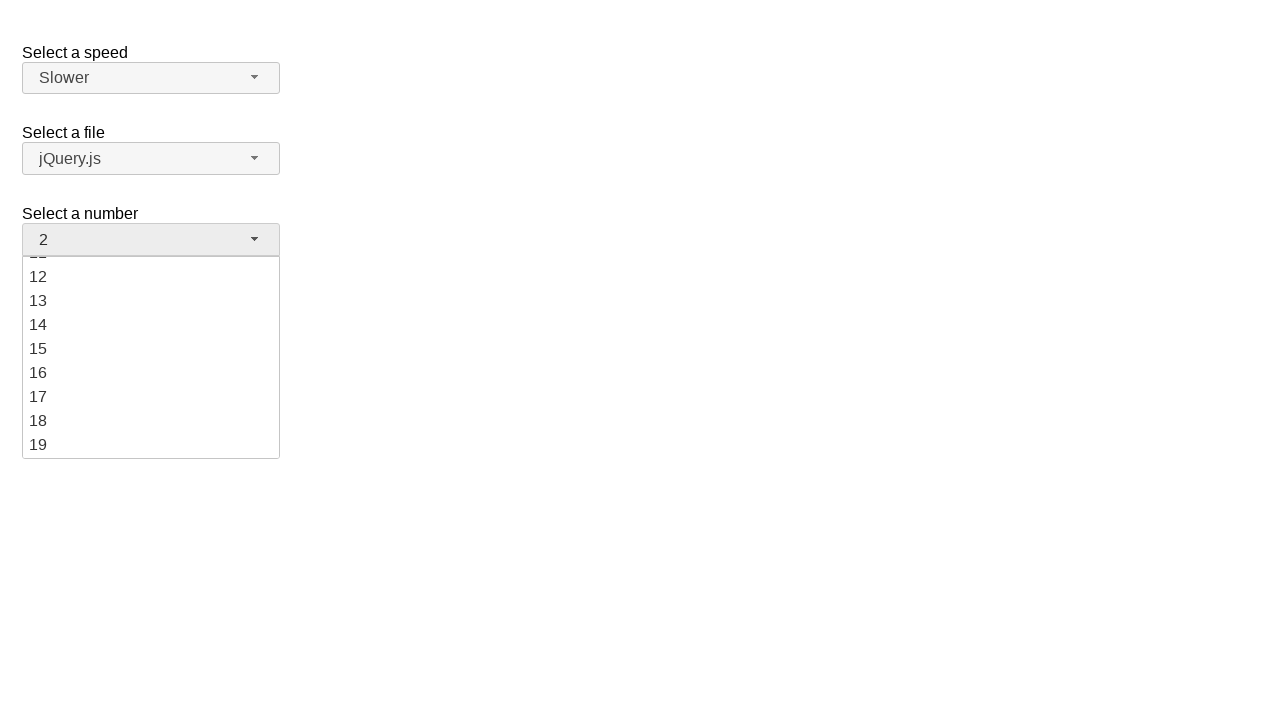

Selected '17' from Number dropdown
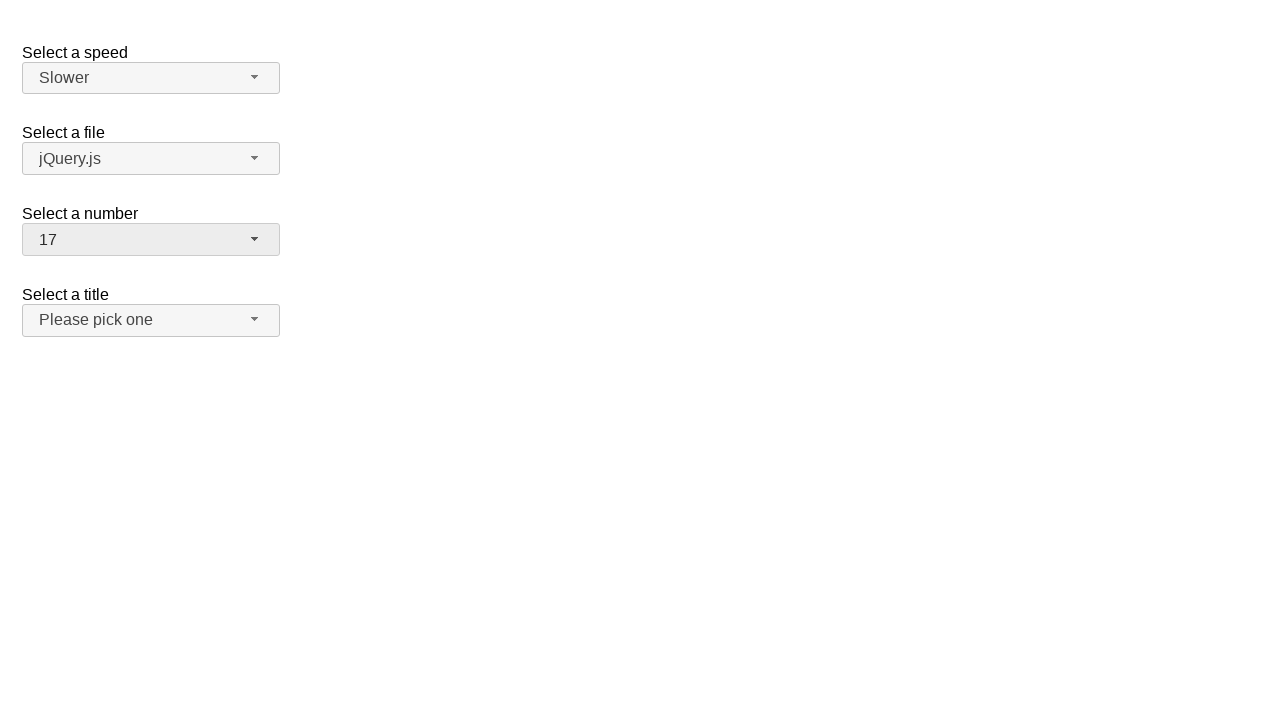

Verified Number selection is '17'
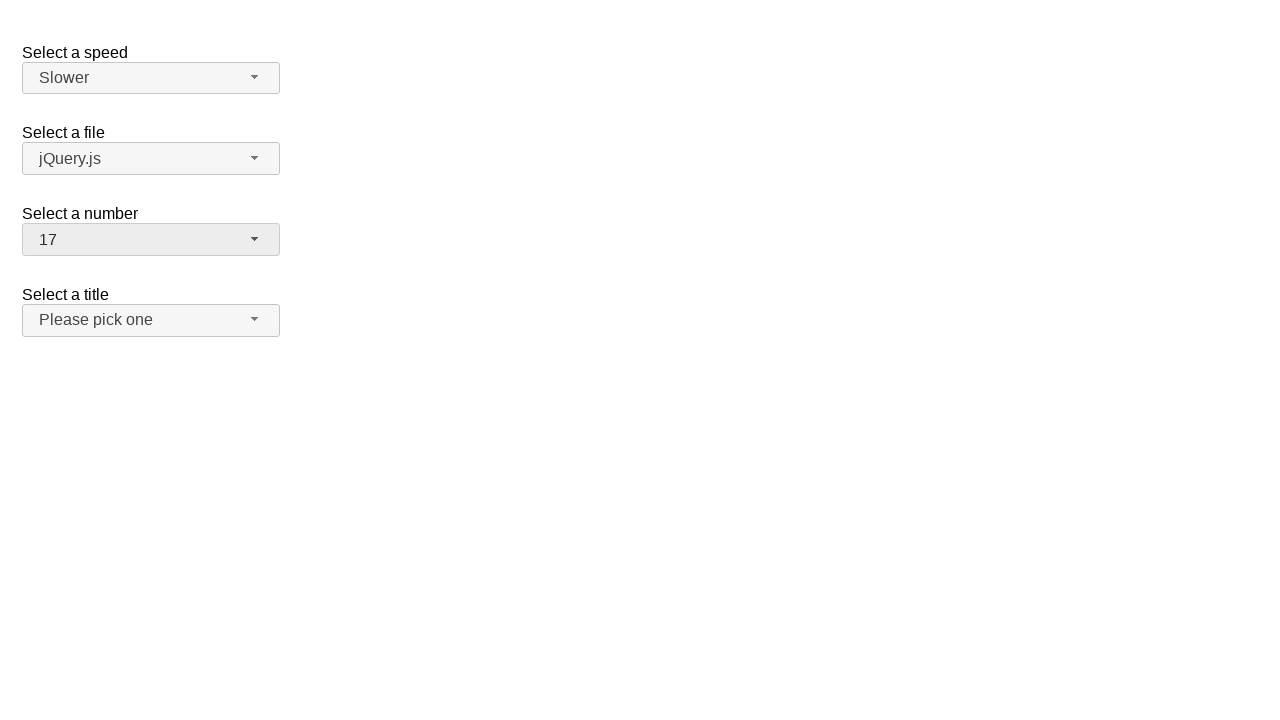

Clicked Salutation dropdown button at (151, 320) on span#salutation-button
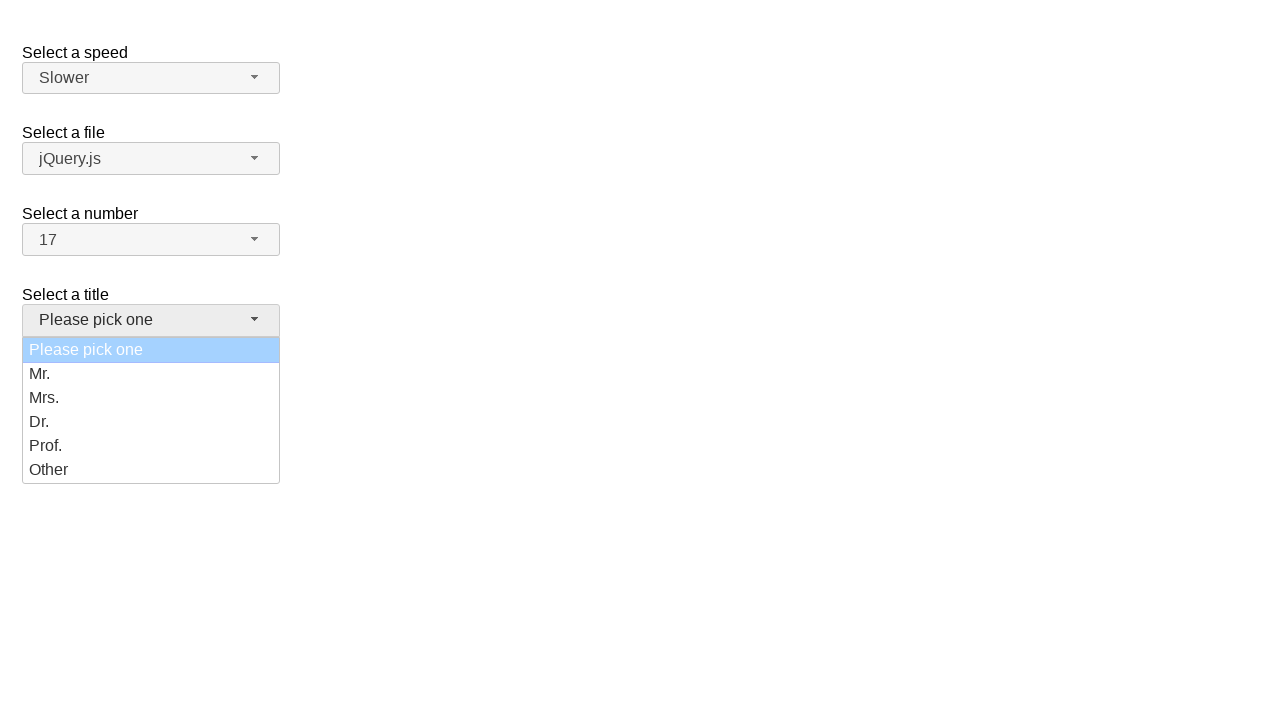

Salutation dropdown menu loaded
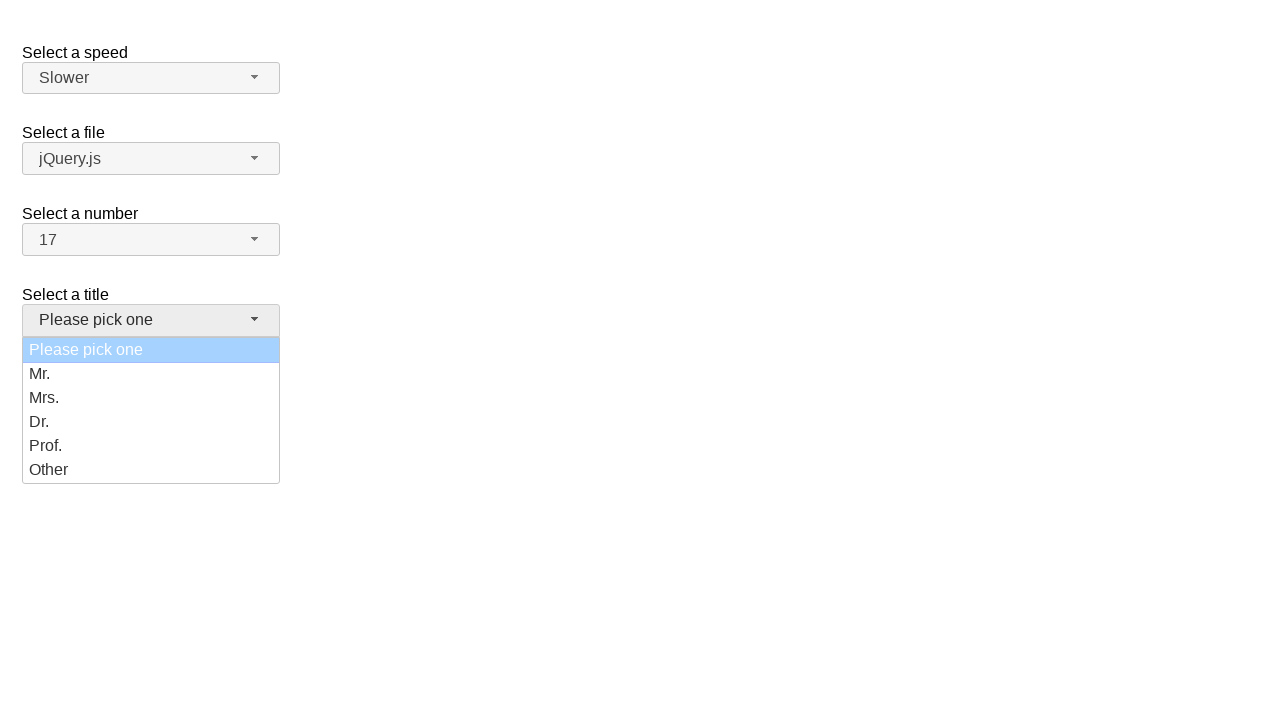

Scrolled 'Prof.' option into view
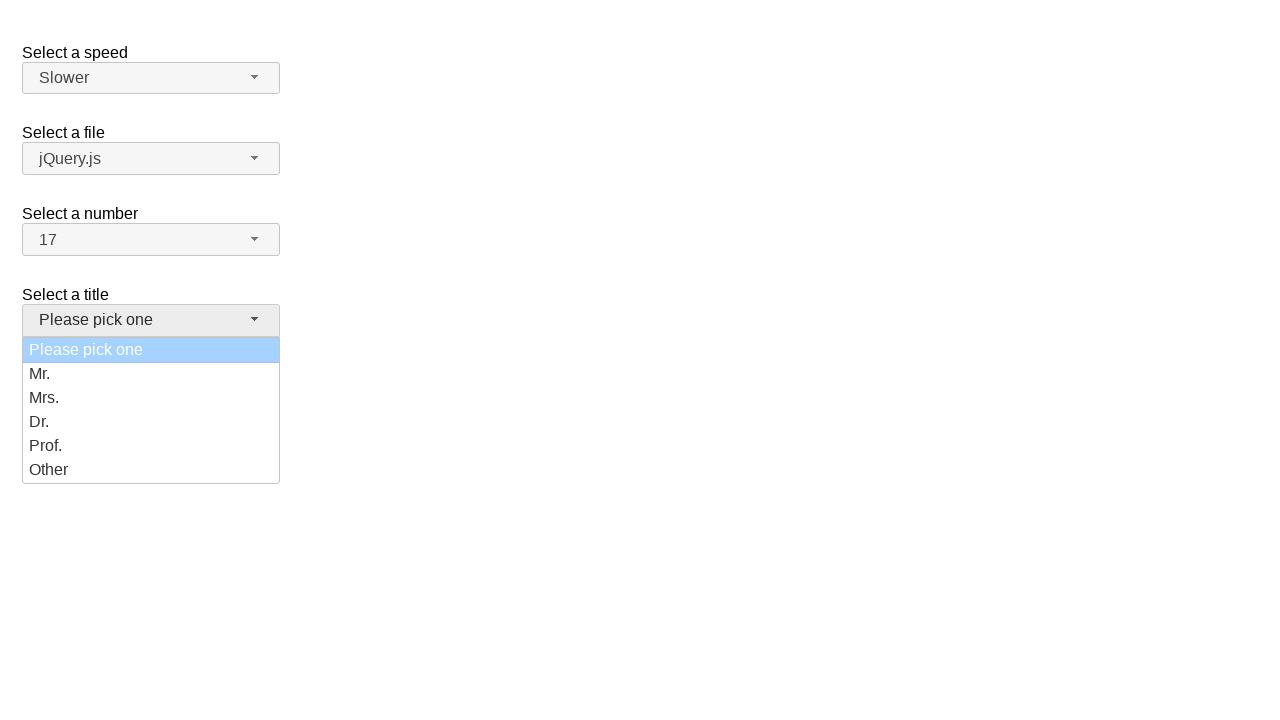

Selected 'Prof.' from Salutation dropdown
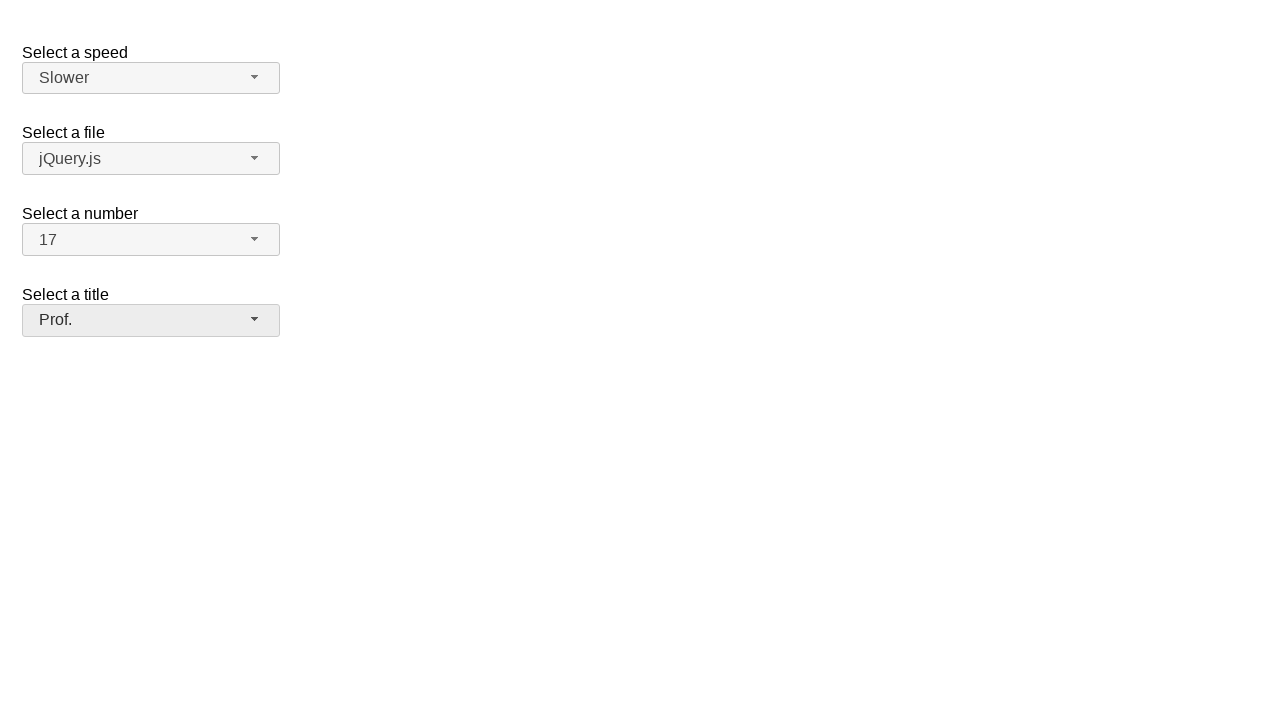

Verified Salutation selection is 'Prof.'
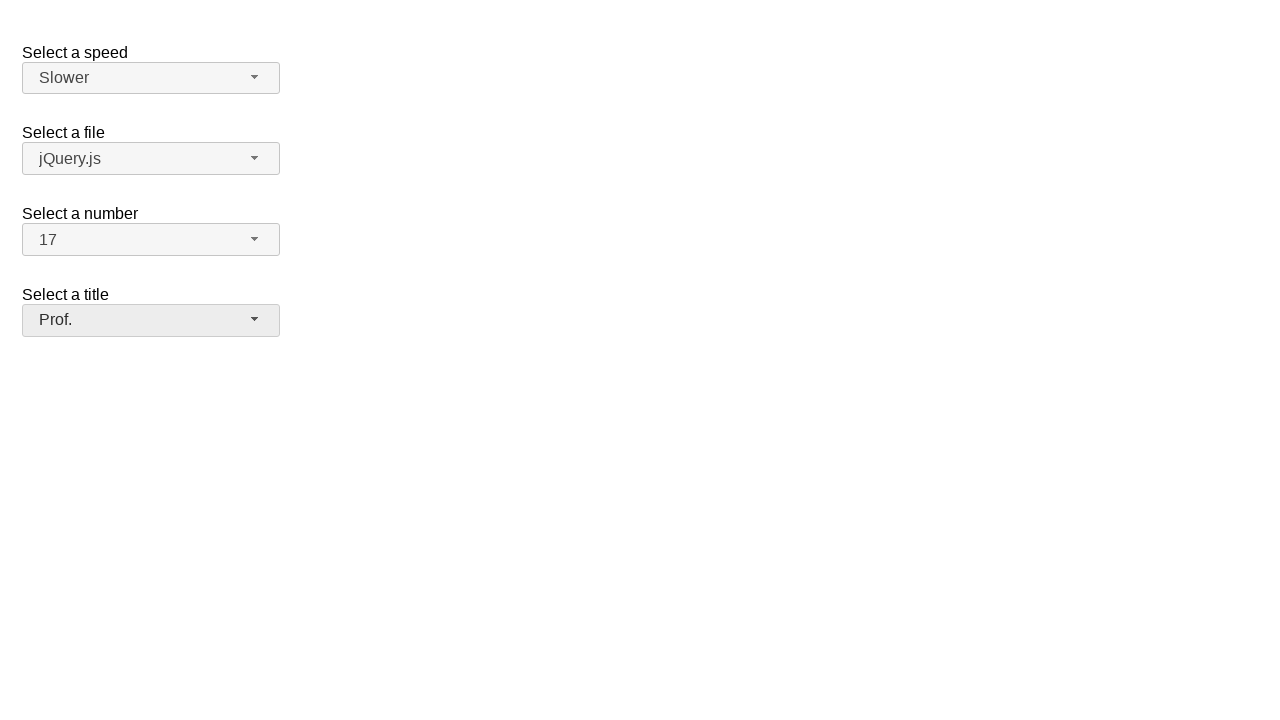

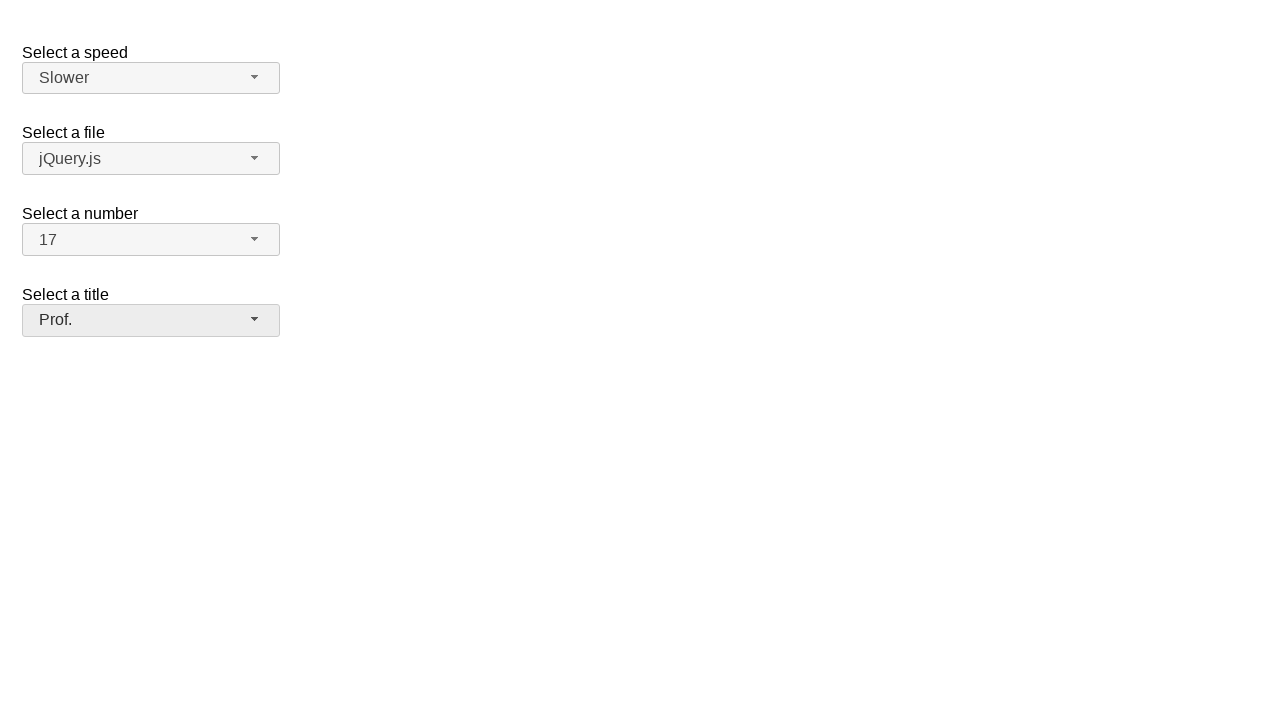